Fills out the DCS screening applicant registration status check form with personal details including last name, reference number, searcher name, email, and reason for search.

Starting URL: https://www.dcsiscreening.sa.gov.au/SCApplicantRegistrationStatus

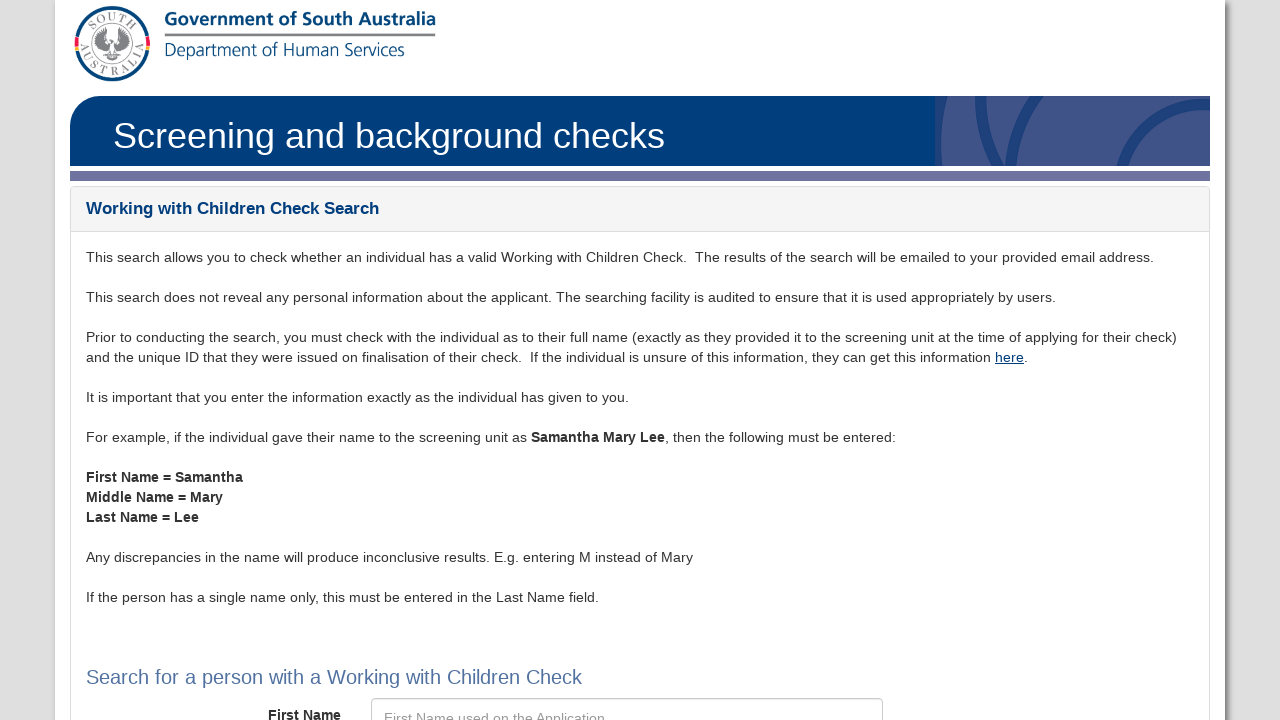

Filled last name field with 'Thompson' on #lastName
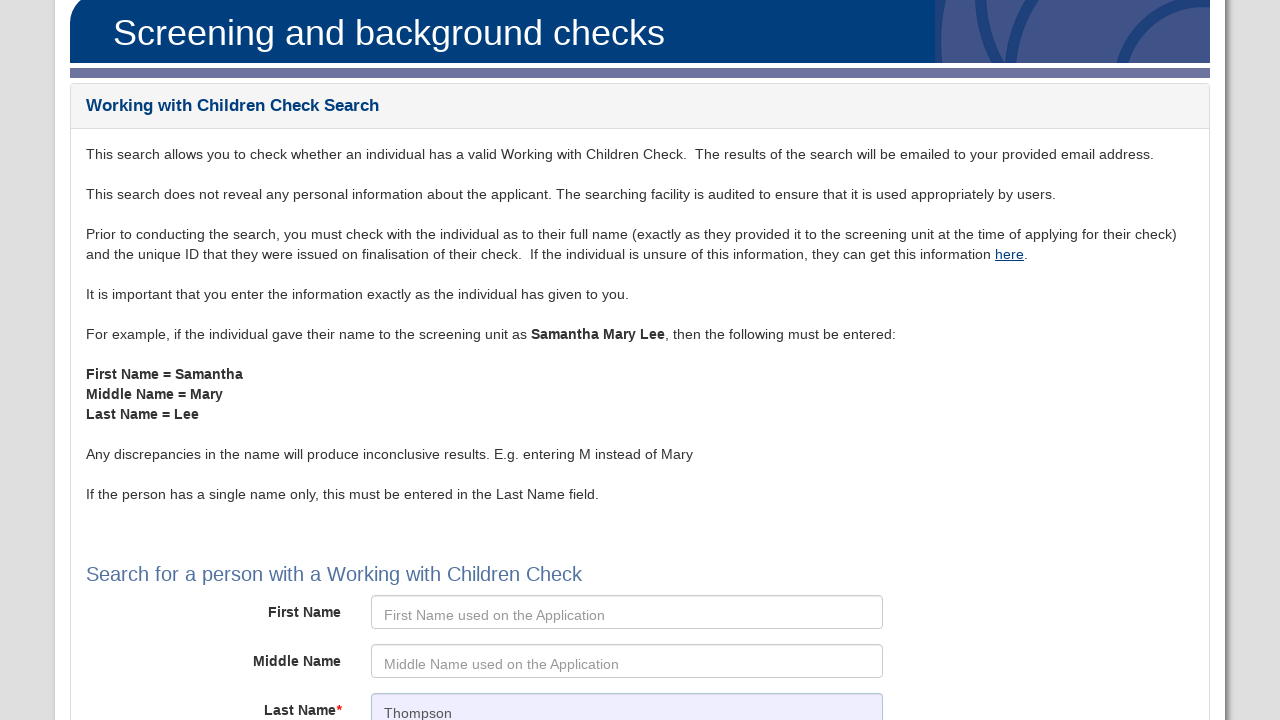

Filled reference number field with 'SC2024087654' on #referenceNumber
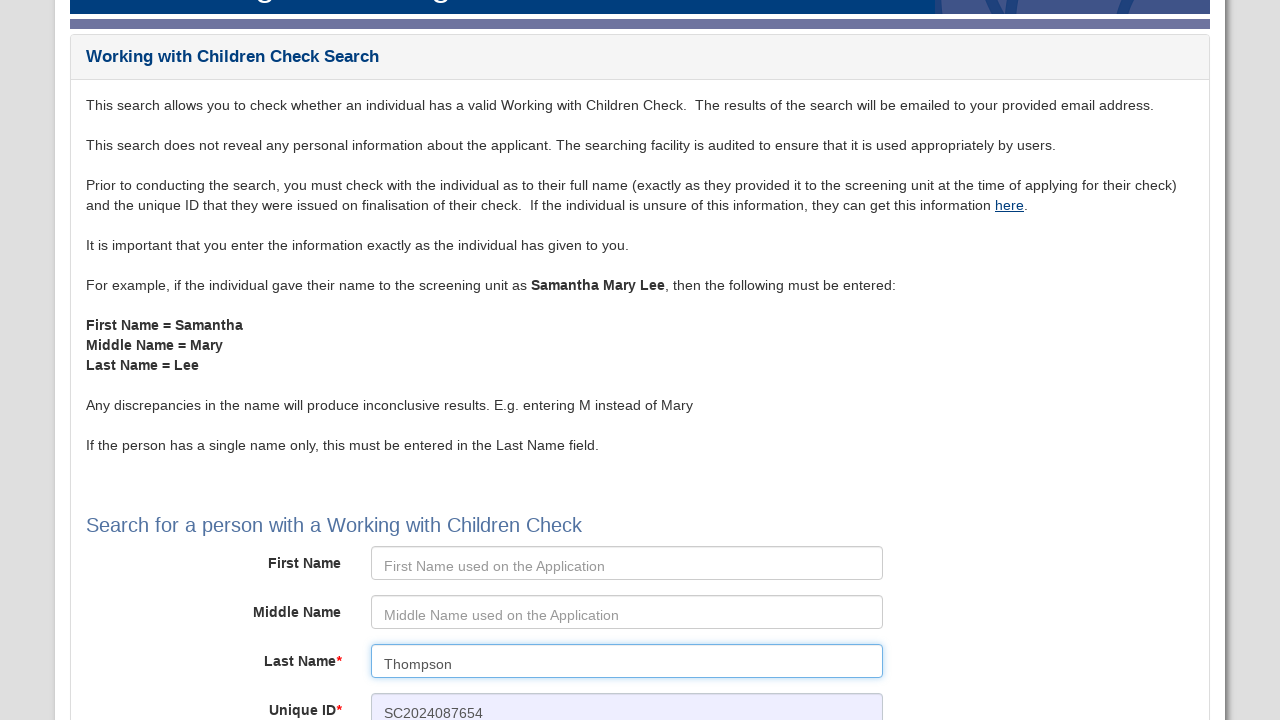

Filled searcher name field with 'Sarah Mitchell' on #searchName
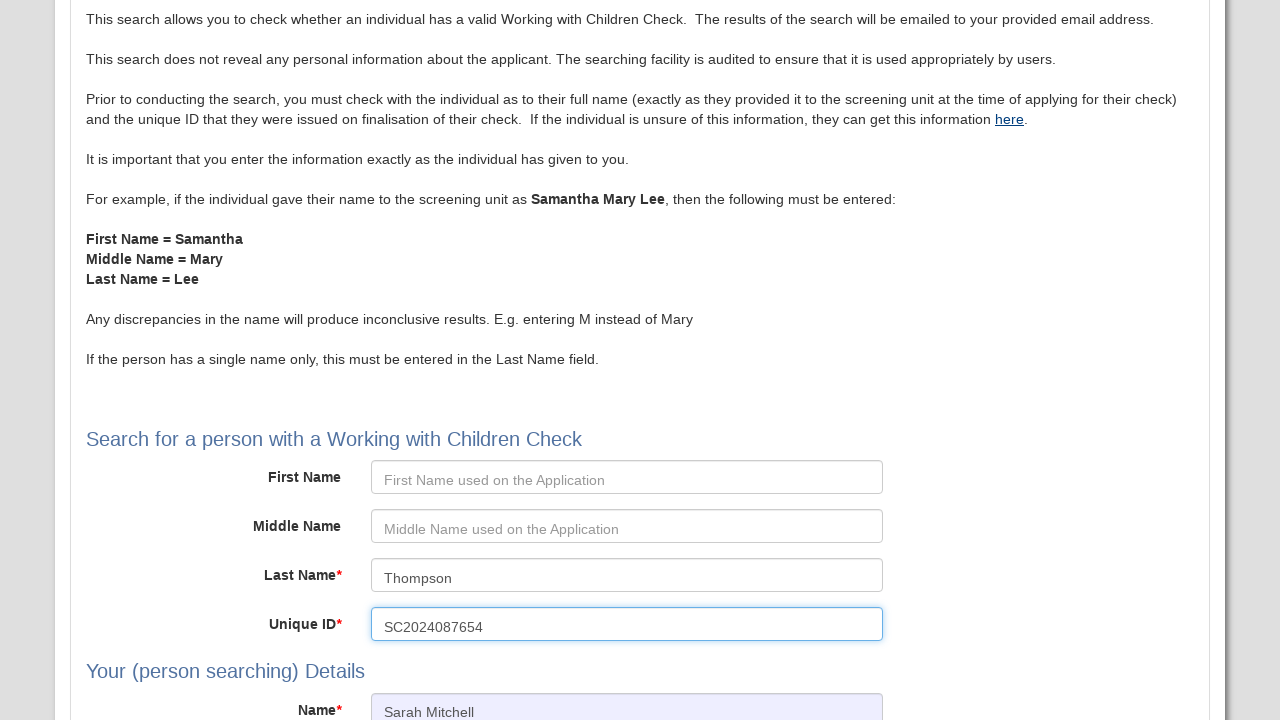

Filled search email field with 's.mitchell@childcareorg.com.au' on #searchEmail
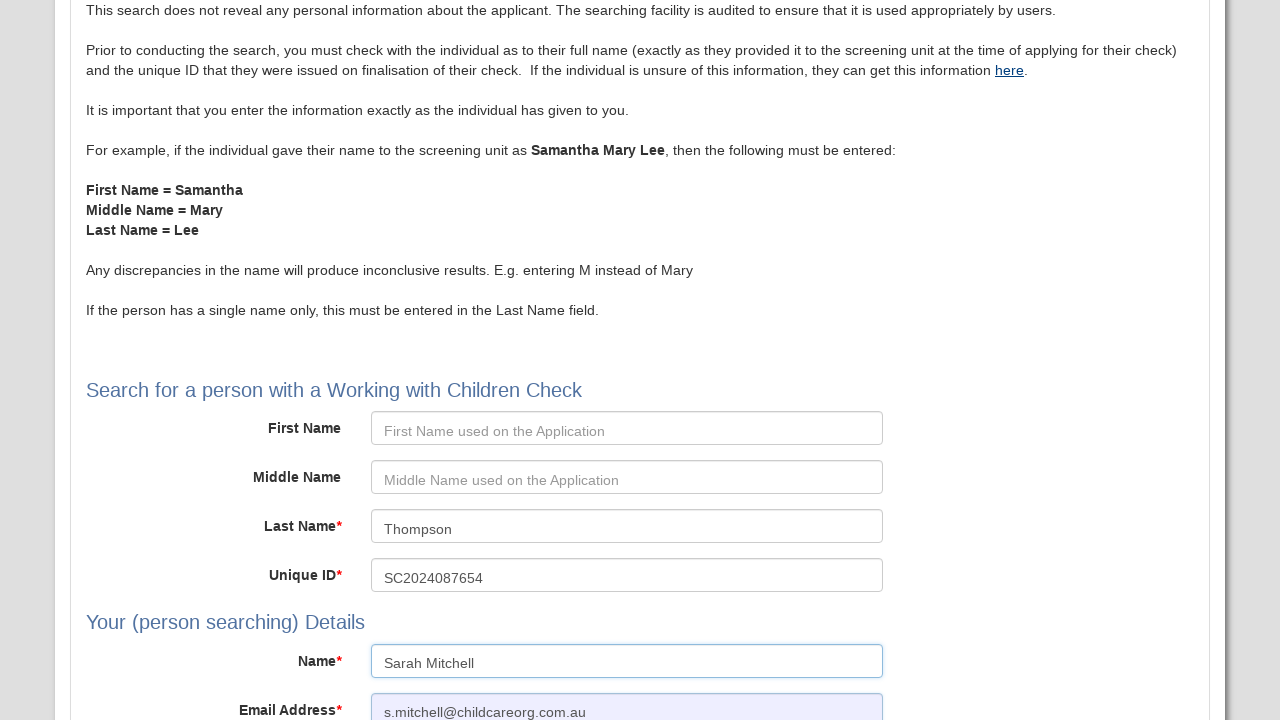

Filled confirm email field with 's.mitchell@childcareorg.com.au' on #confirmEmail
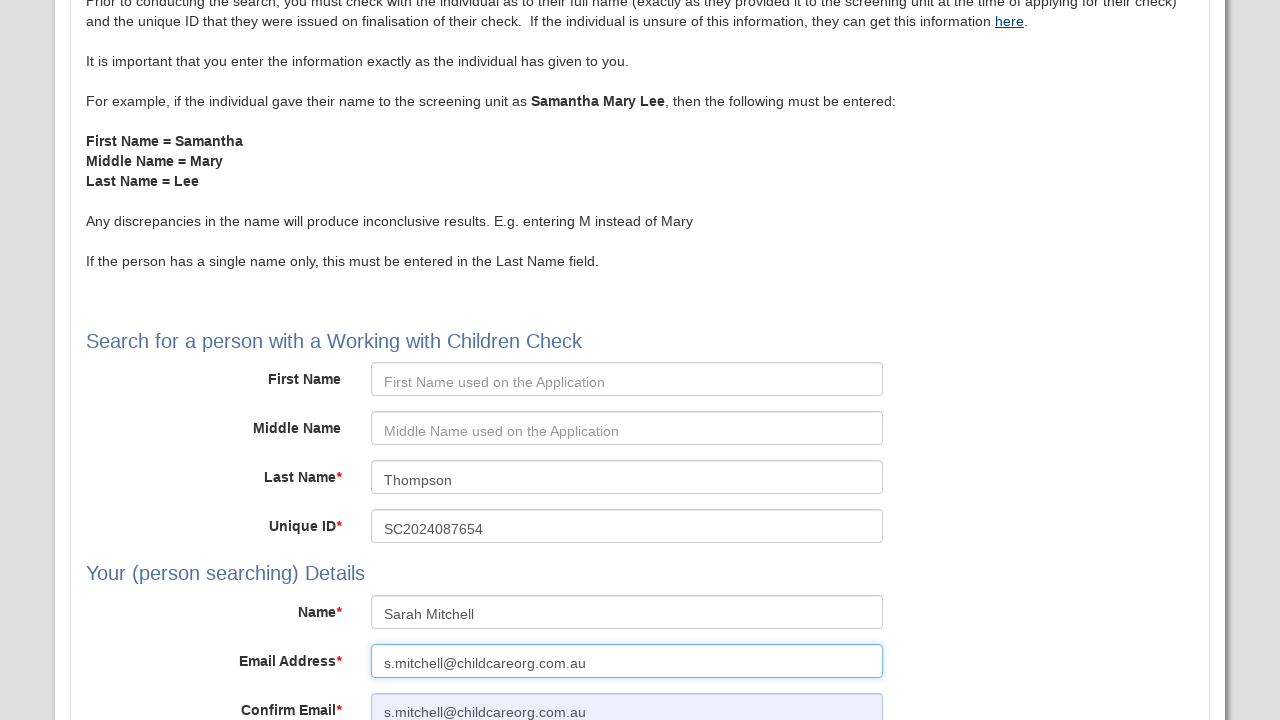

Filled reason for search field with 'Employment verification for childcare worker position' on #searchReason
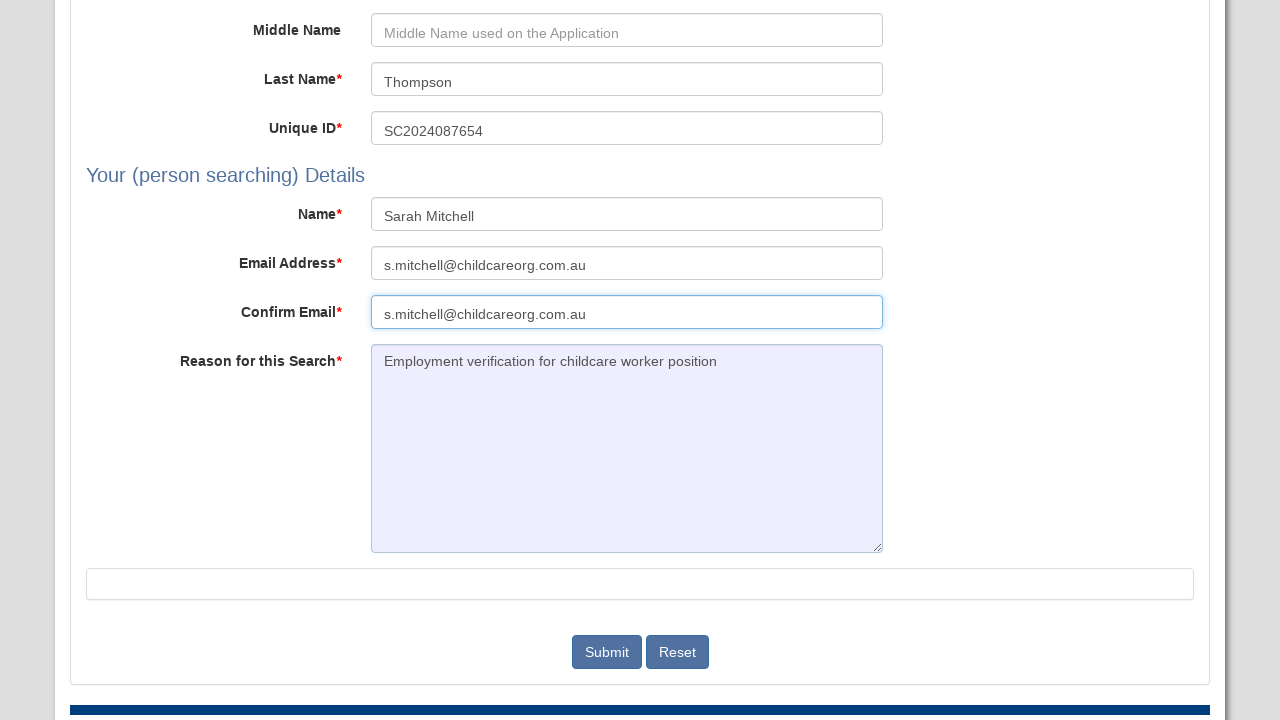

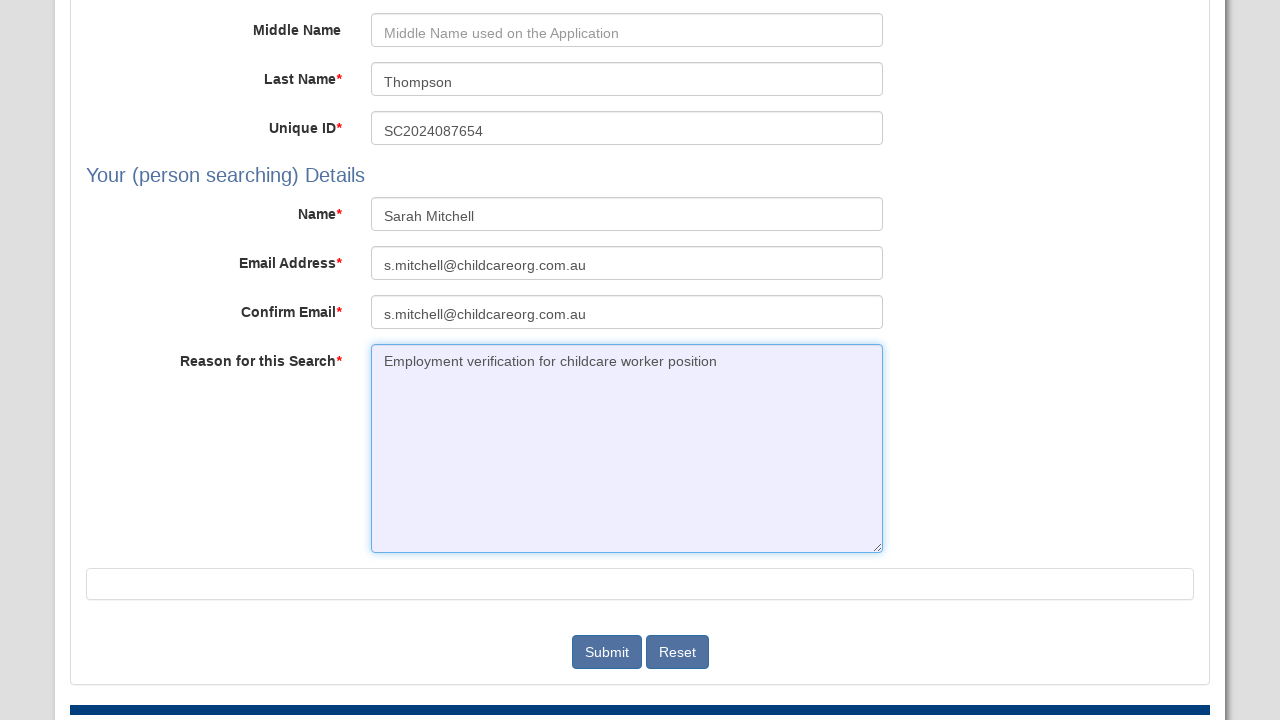